Handles ElementNotInteractableException by attempting to fill a disabled password field, then using JavaScript to set its value

Starting URL: https://seleniumpractise.blogspot.com/2016/09/how-to-work-with-disable-textbox-or.html

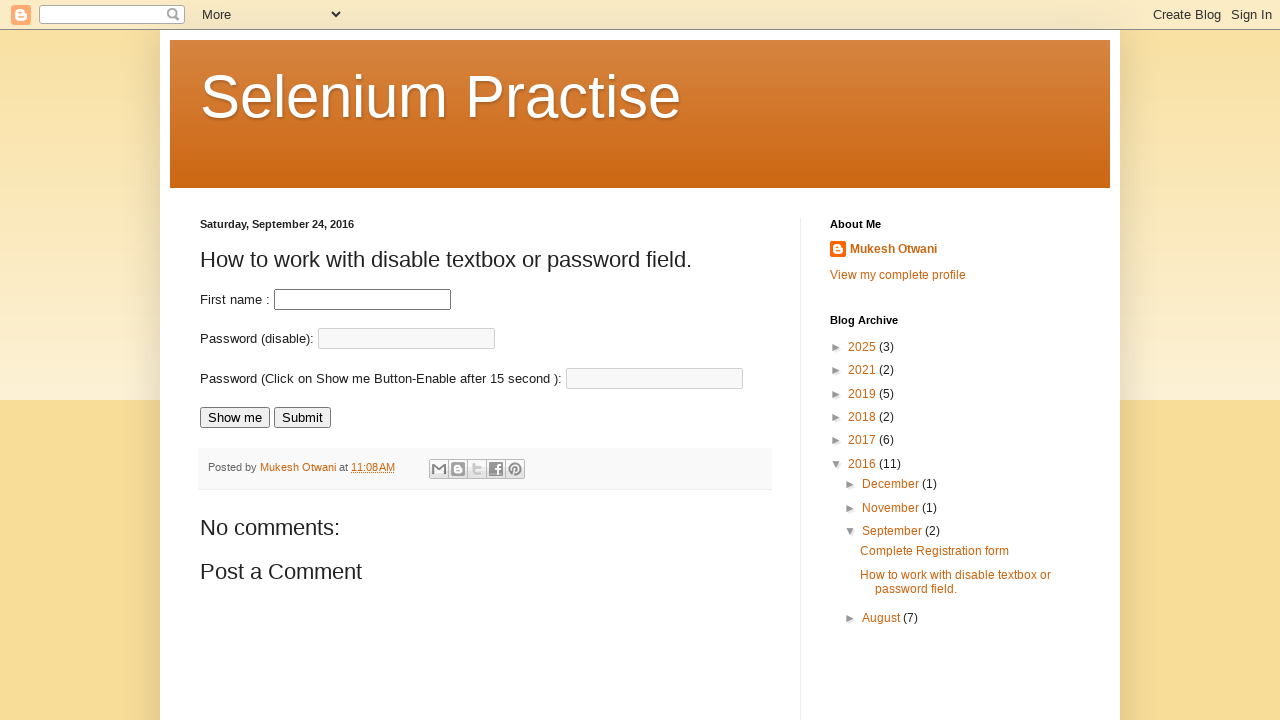

Password field became visible
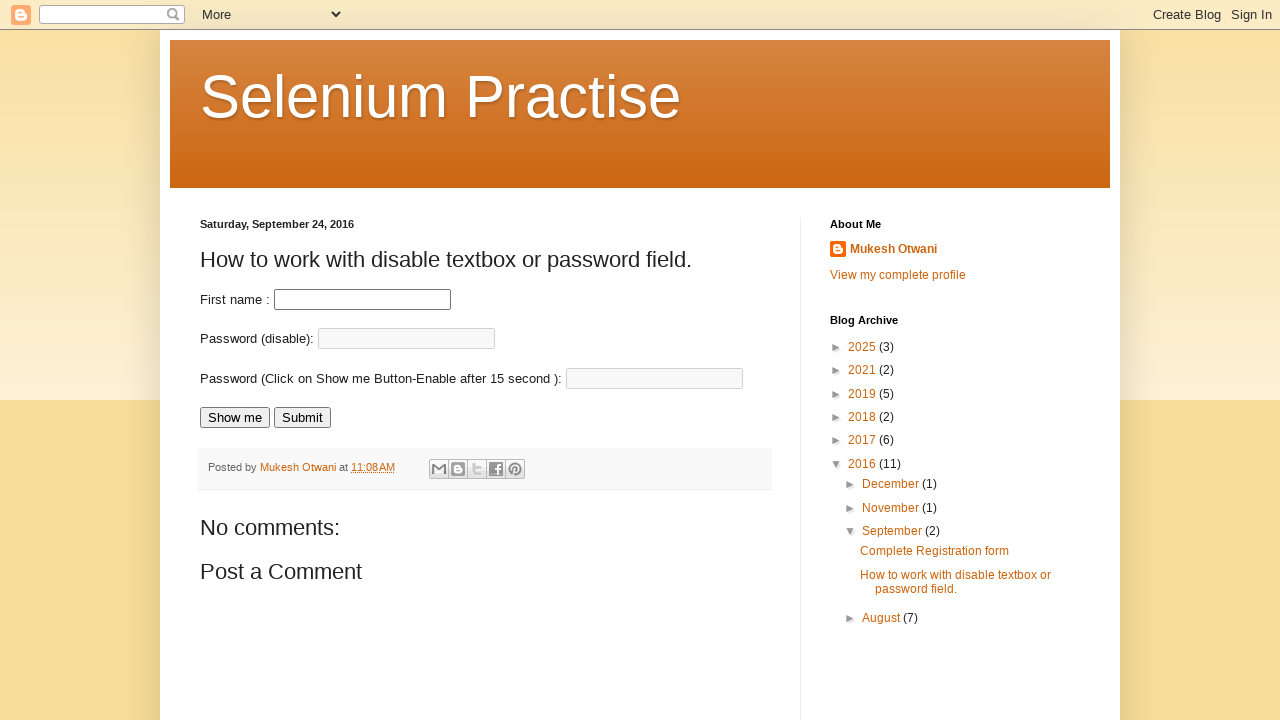

Password field was not interactable, used JavaScript to set value to 'Password Test JS' on #pass
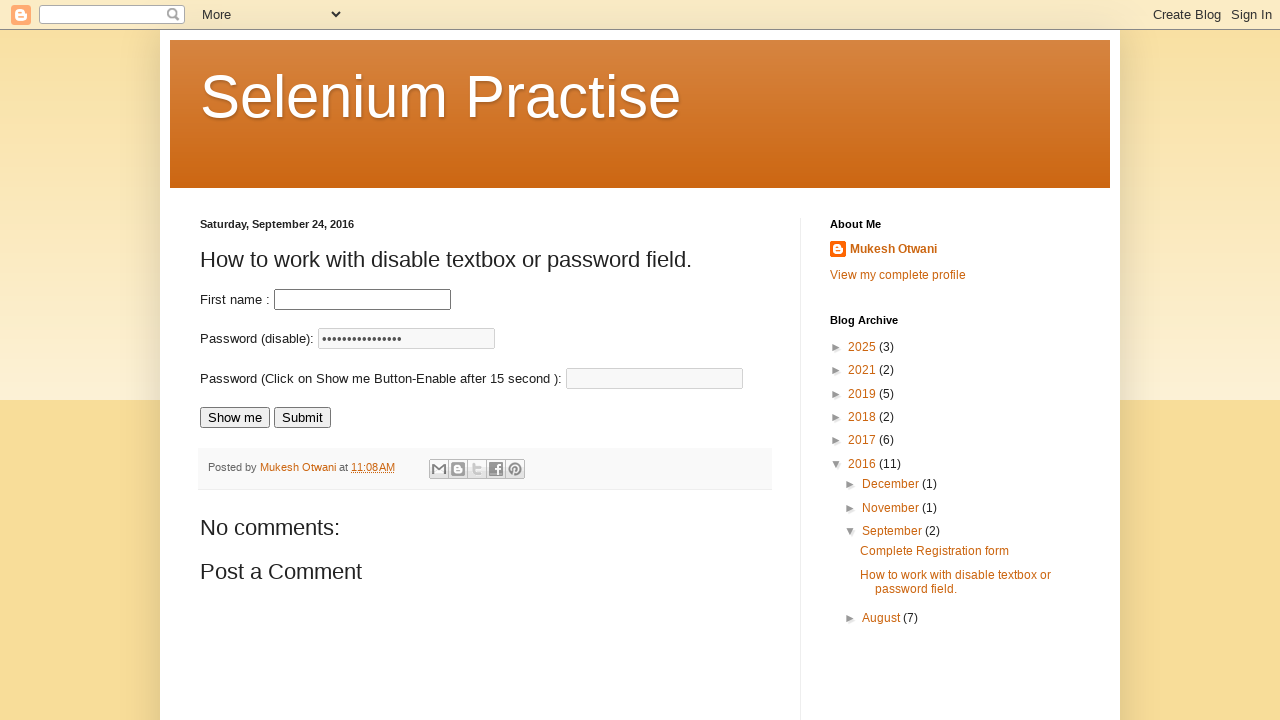

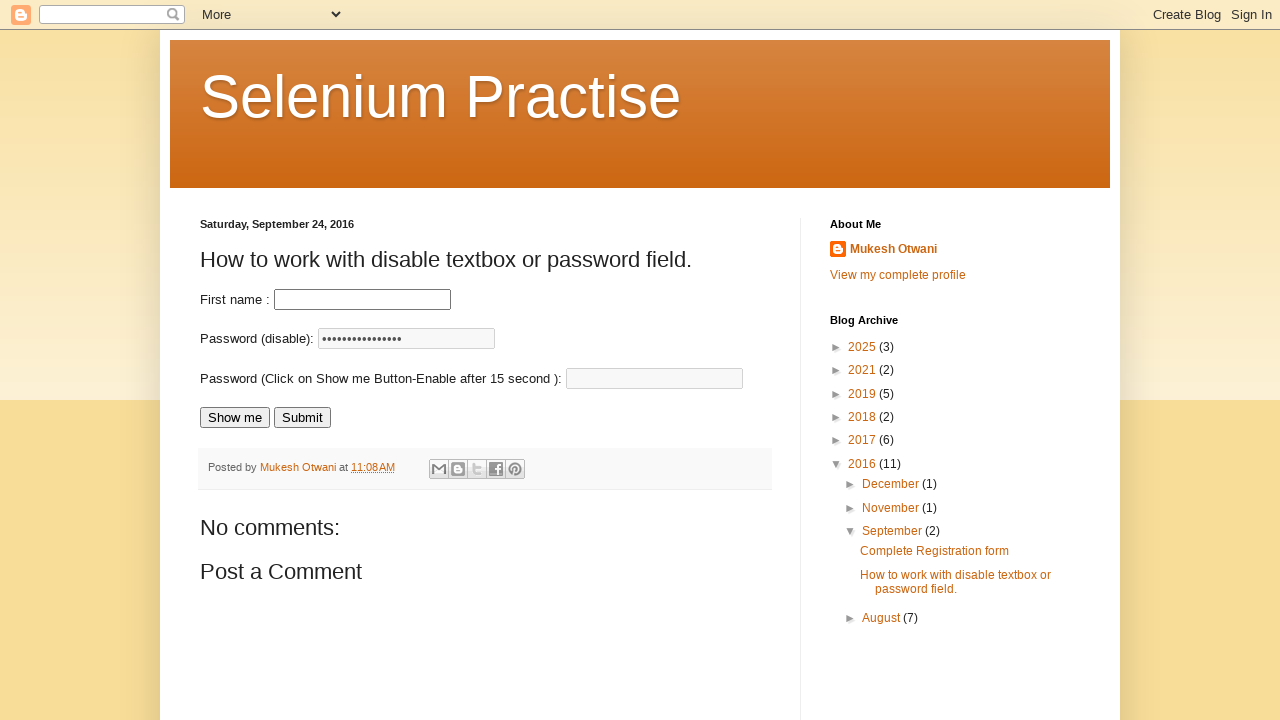